Verifies that the search box is displayed on the OpenCart homepage

Starting URL: https://naveenautomationlabs.com/opencart/index.php

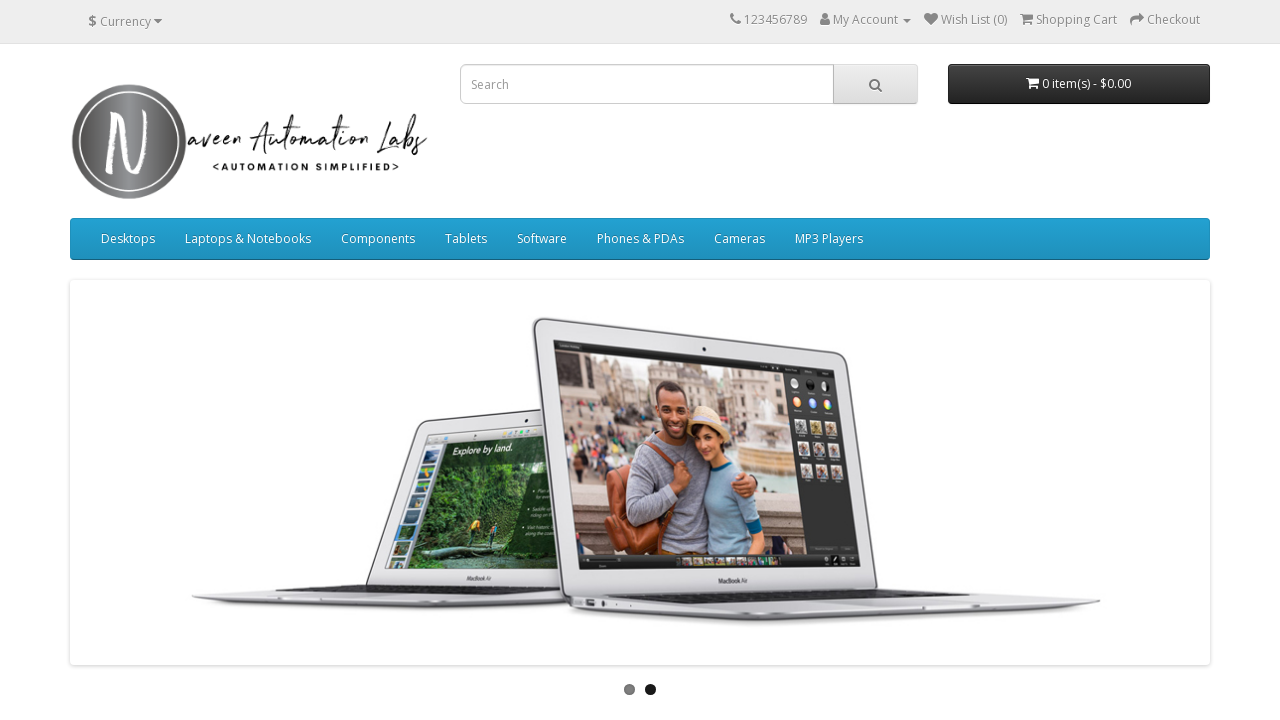

Located search box element on OpenCart homepage
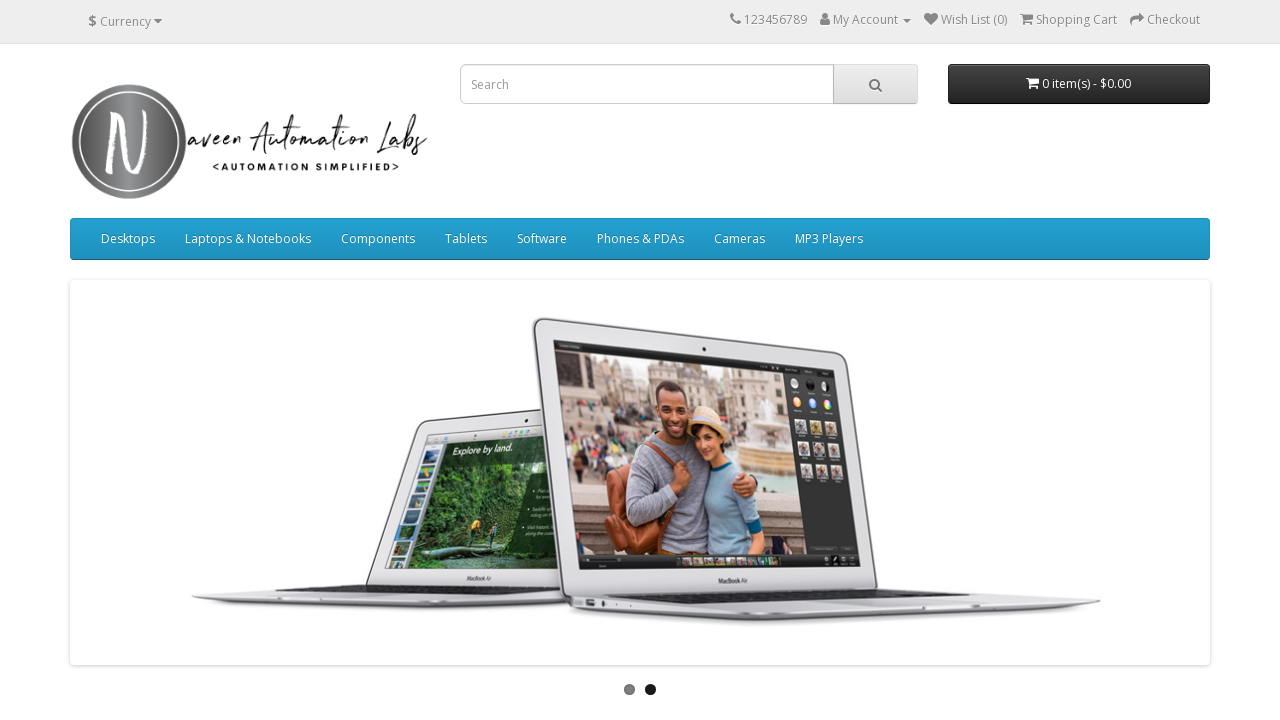

Verified that search box is displayed on the OpenCart homepage
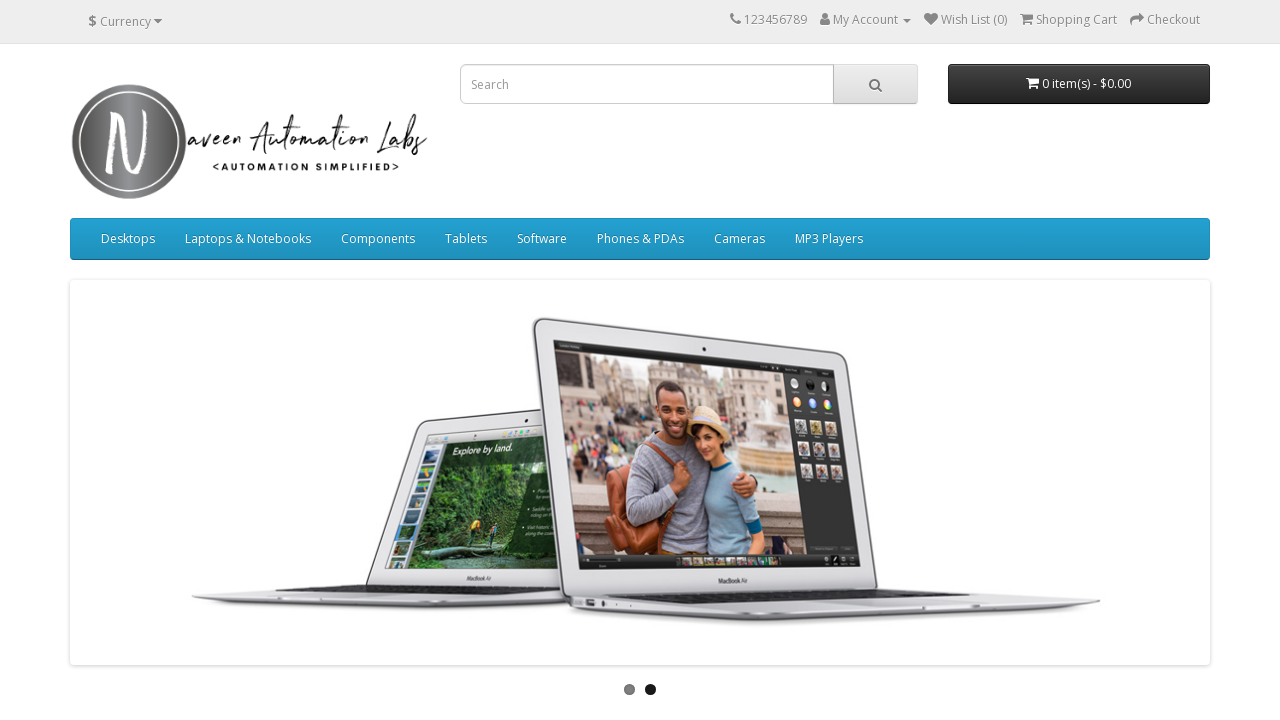

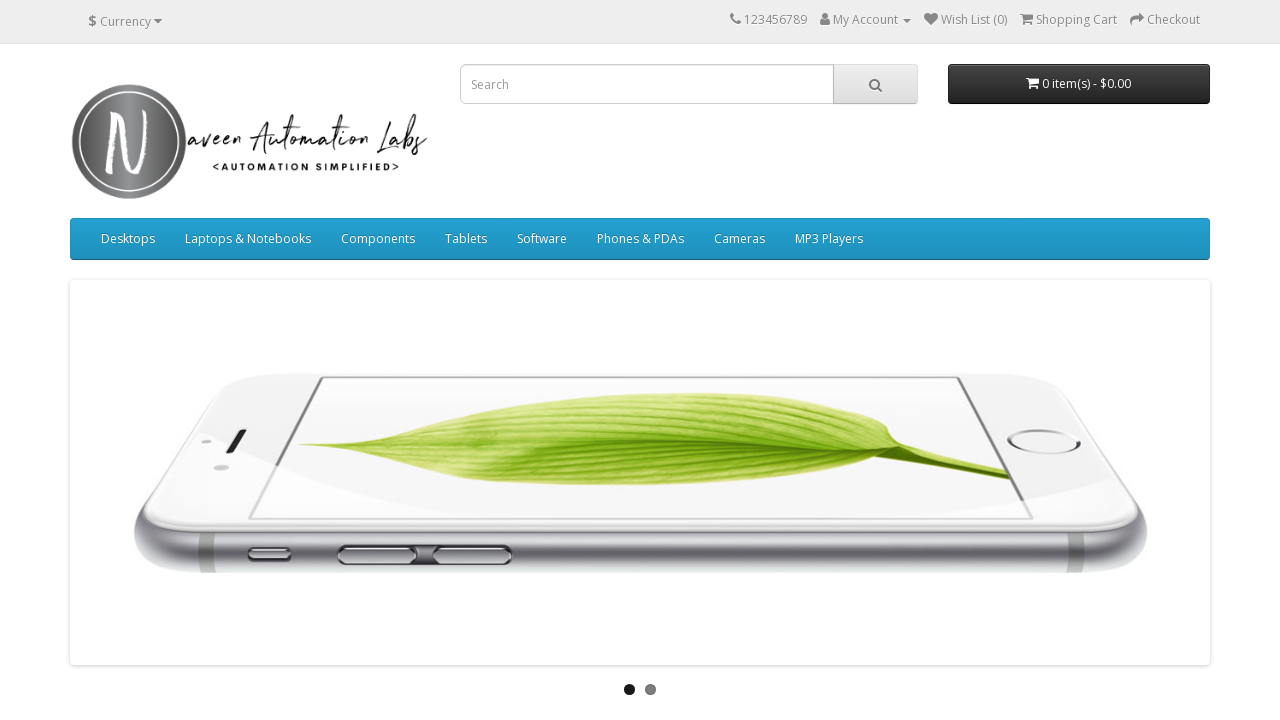